Verifies that the About page has the correct noindex meta tag to prevent search engine indexing

Starting URL: https://www.alexjorgef.com/about

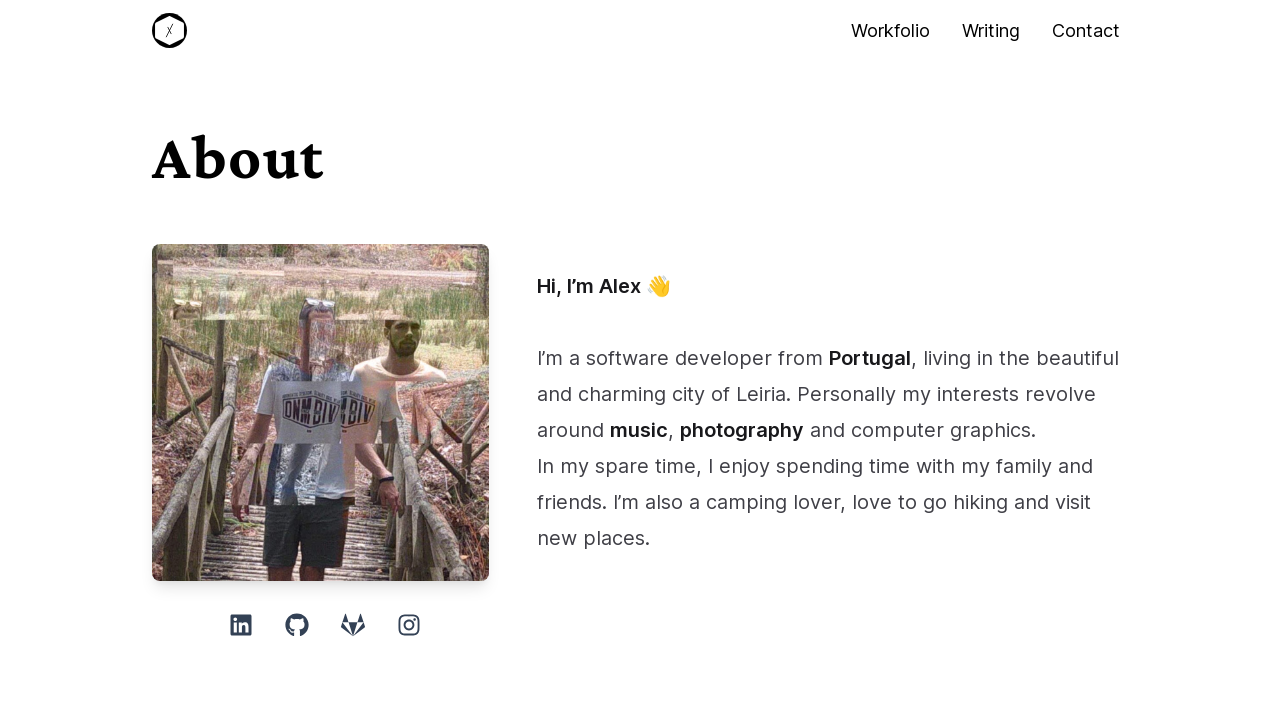

Navigated to About page at https://www.alexjorgef.com/about
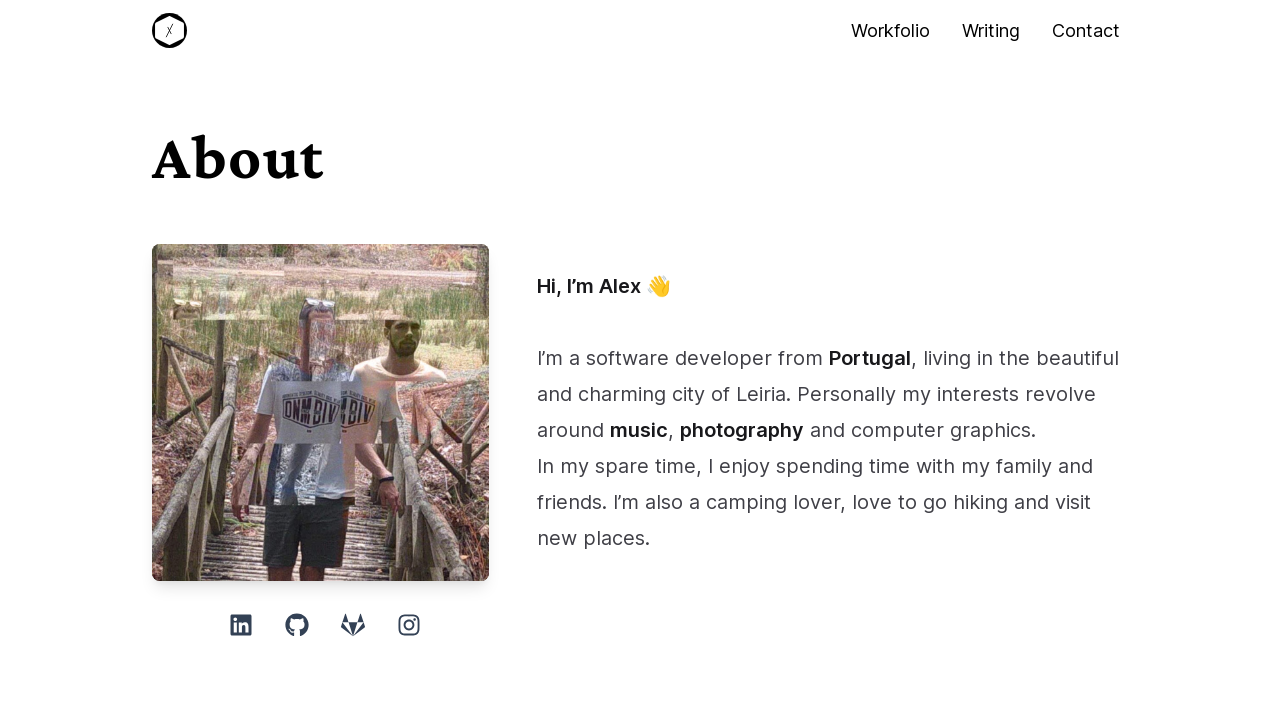

Located robots meta tag
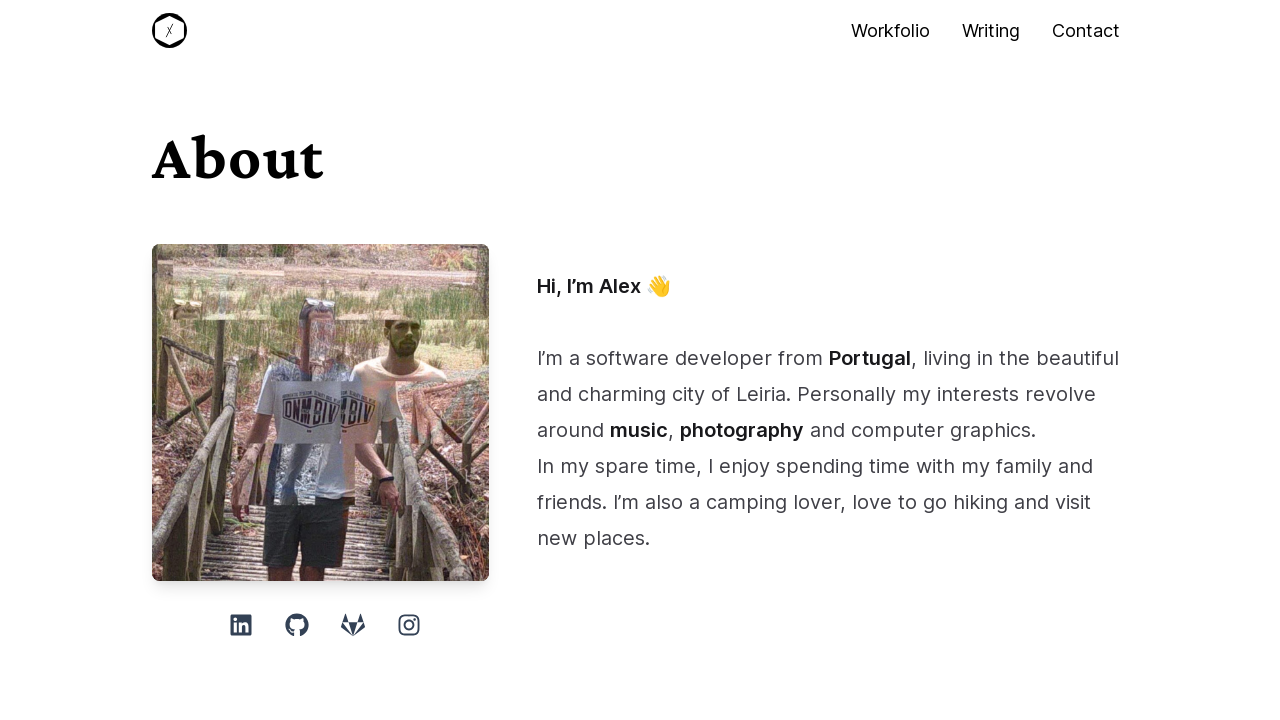

Retrieved content attribute from robots meta tag
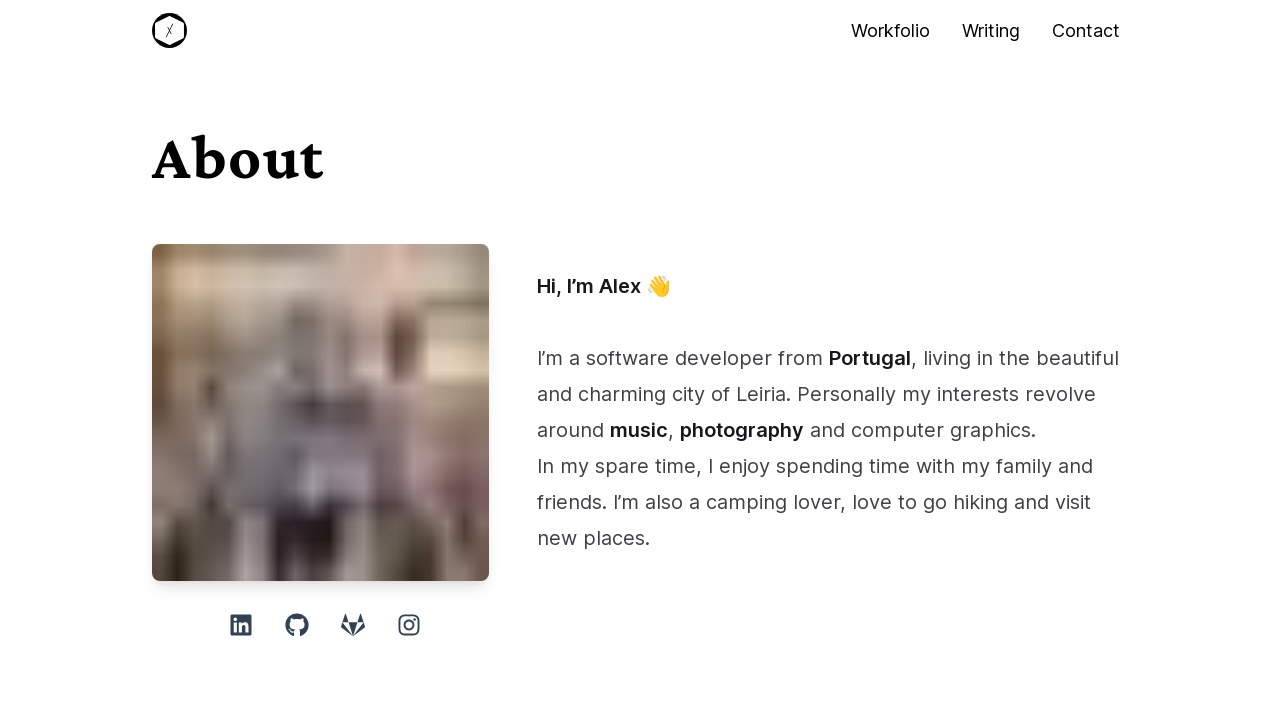

Verified robots meta tag contains 'noindex, nofollow'
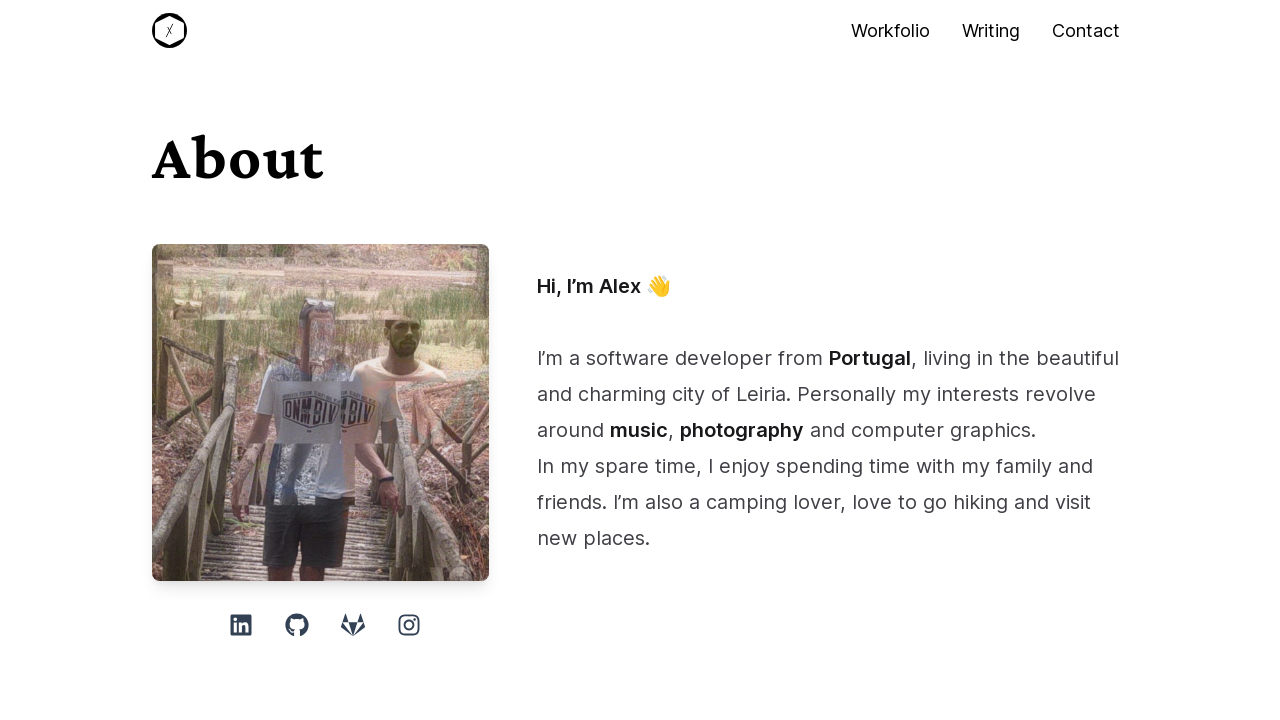

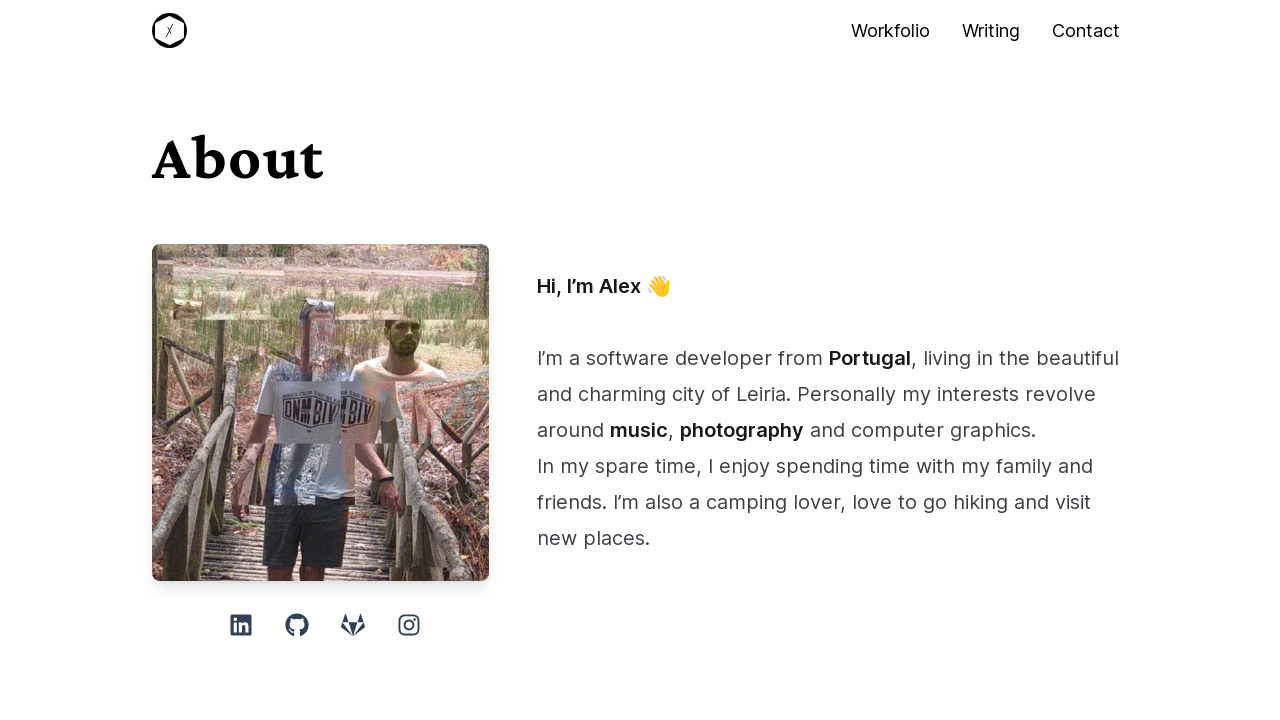